Performs a right-click (context click) action on the page

Starting URL: https://testeroprogramowania.github.io/selenium/basics.html

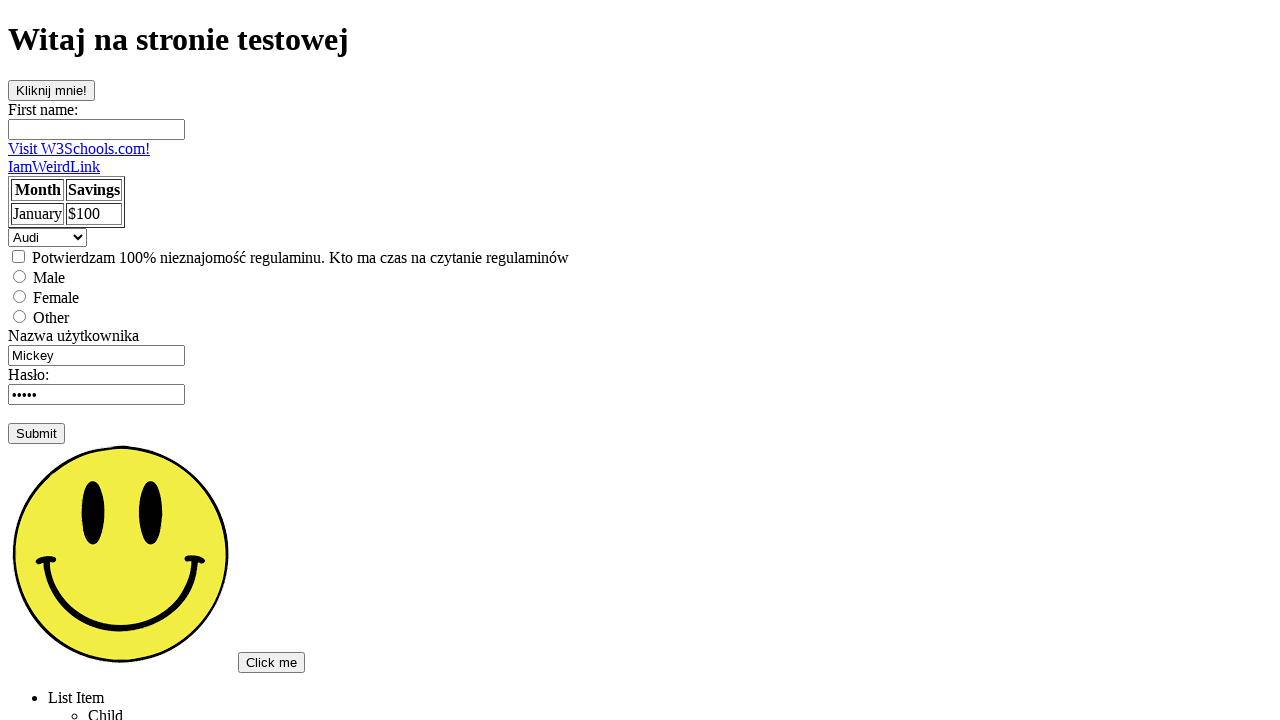

Performed right-click (context click) on page body at (640, 360) on body
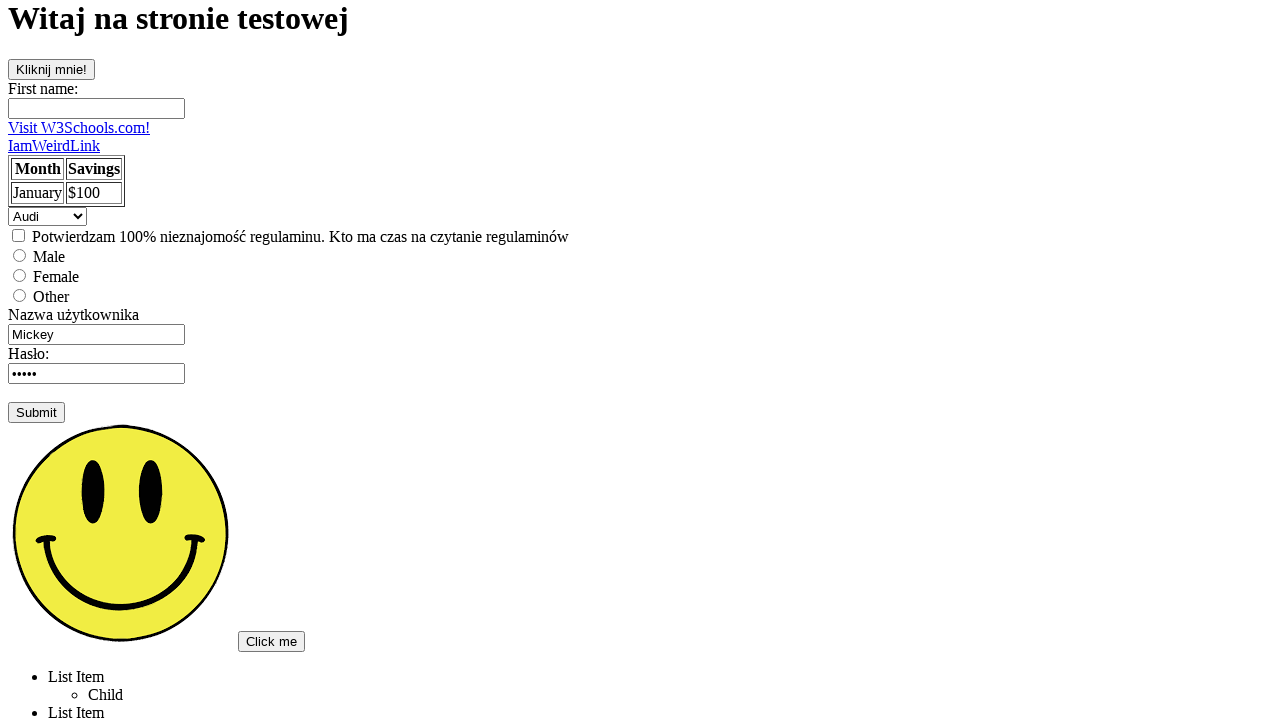

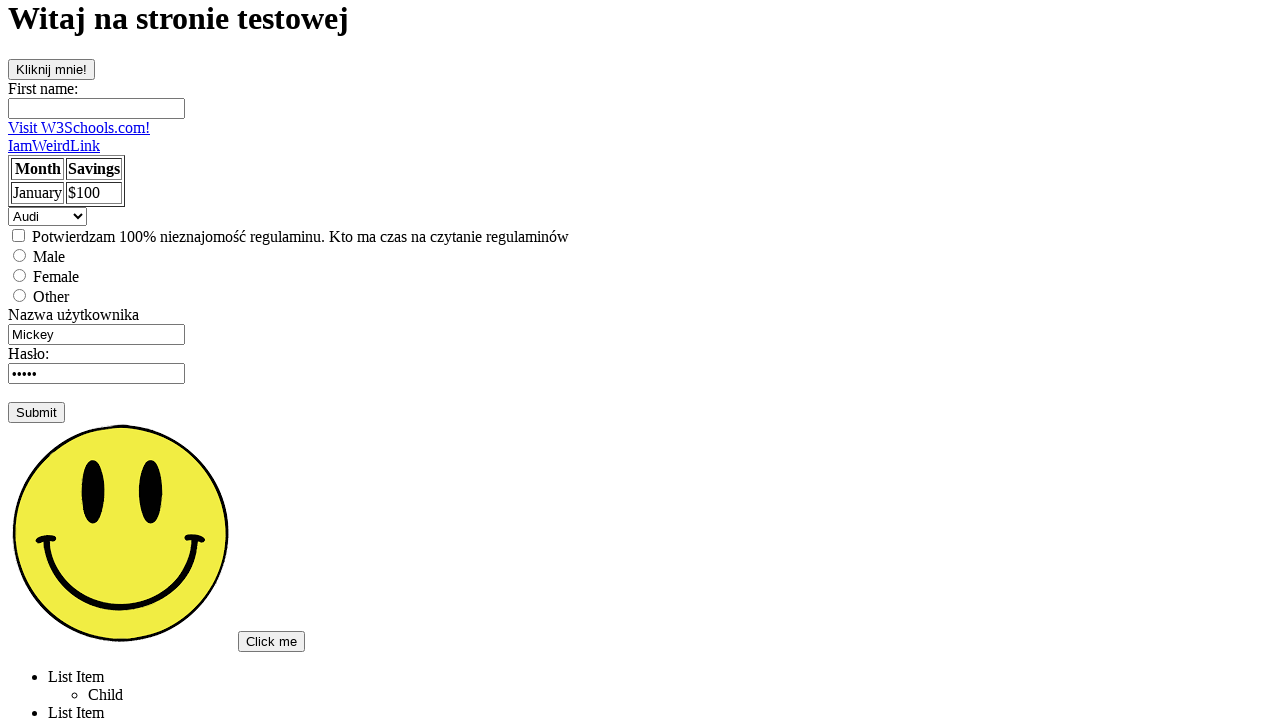